Tests the color selection functionality on a Target product page by clicking through each color option in the carousel and verifying the selected color is displayed correctly

Starting URL: https://www.target.com/p/women-s-bliss-lightly-lined-wirefree-bra-auden-153/-/A-54083344

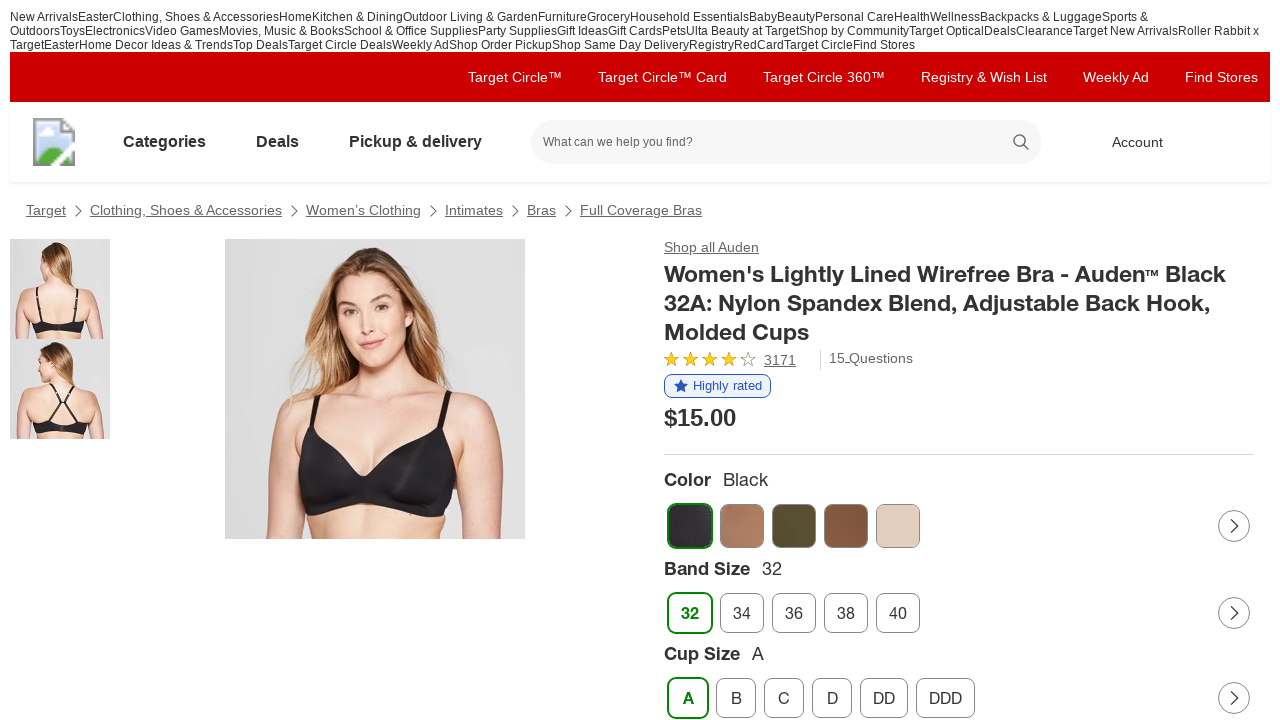

Waited for color options carousel to load
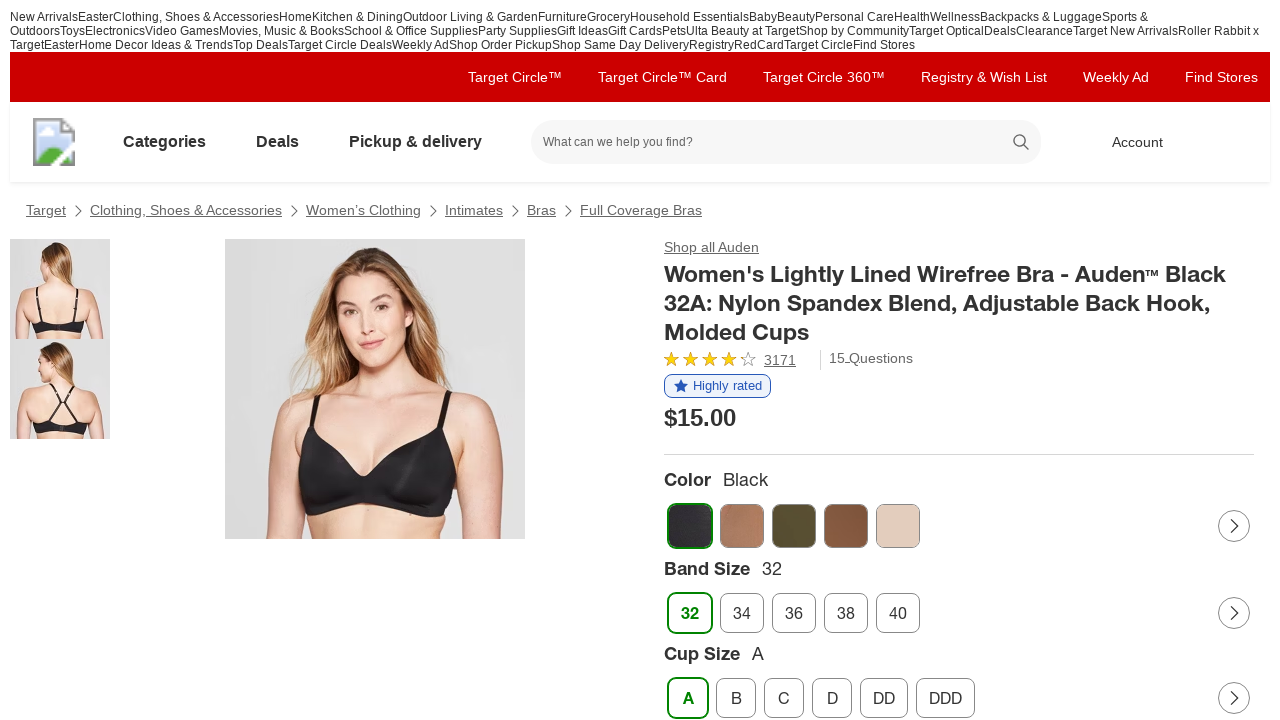

Located all color option elements in carousel
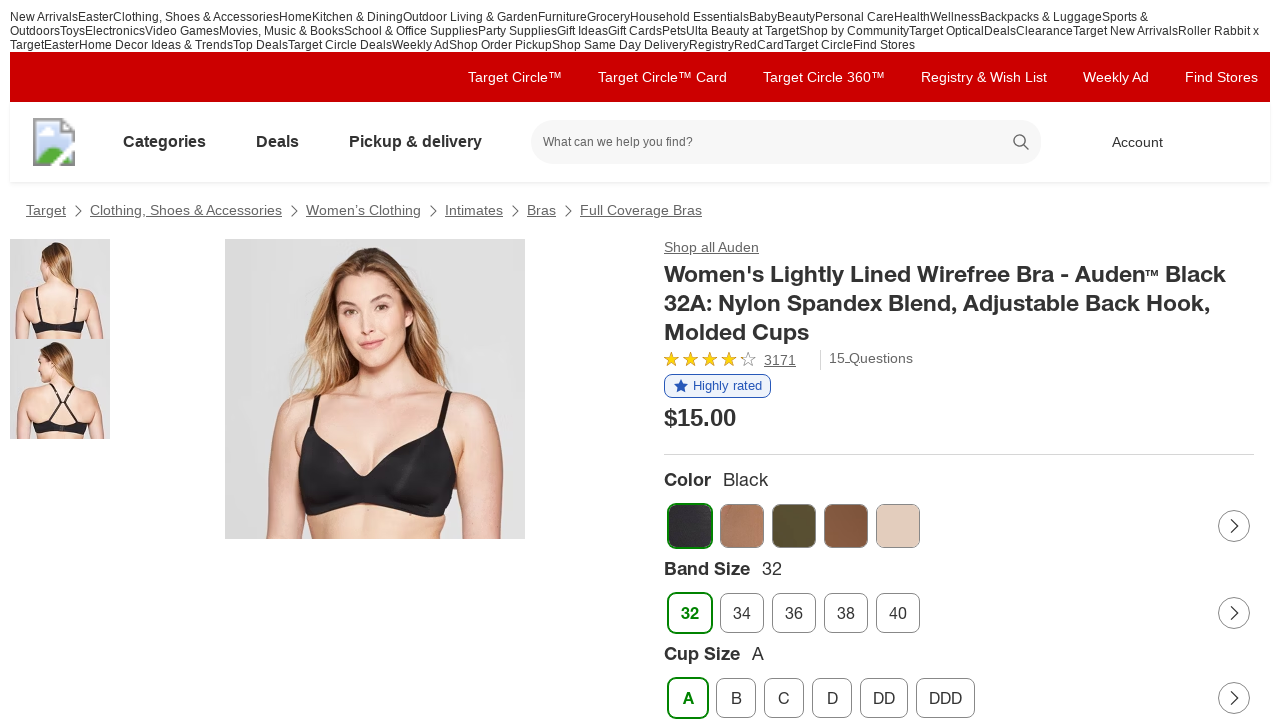

Found 7 color options available
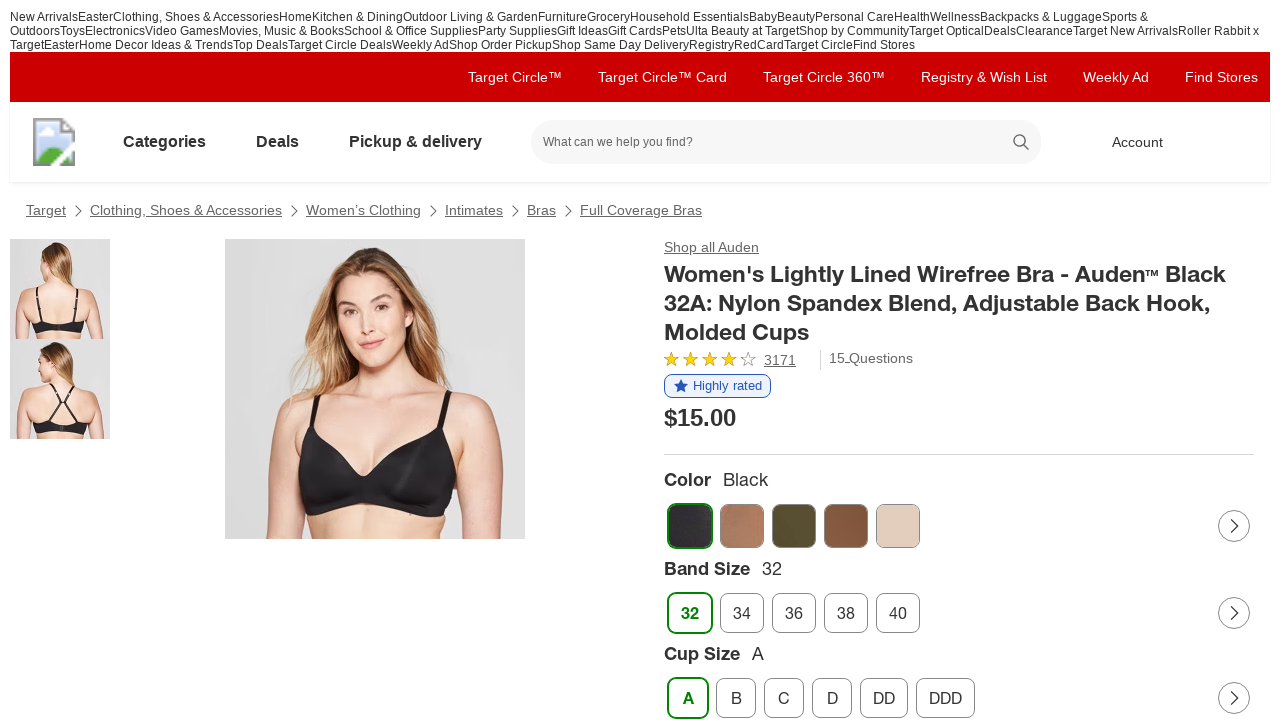

Clicked color option 1 of 7 at (690, 526) on li[class*="CarouselItem"] img >> nth=0
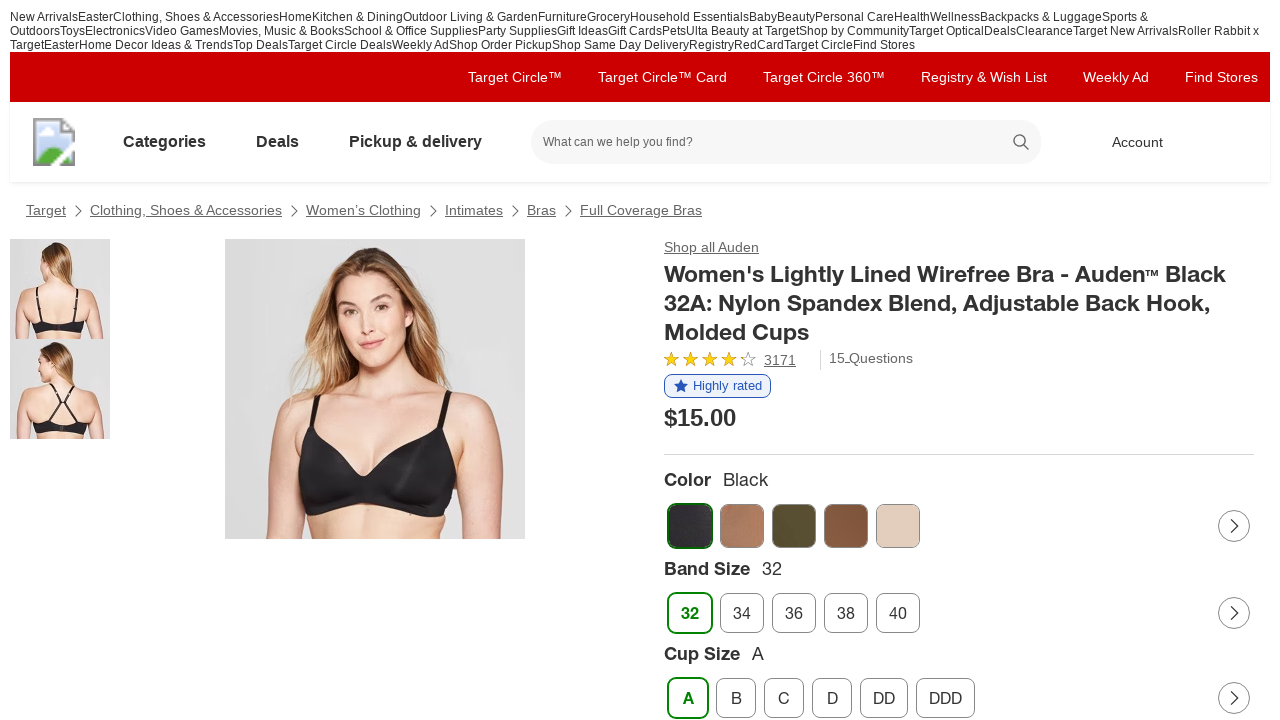

Verified color selection 1 updated in variation component
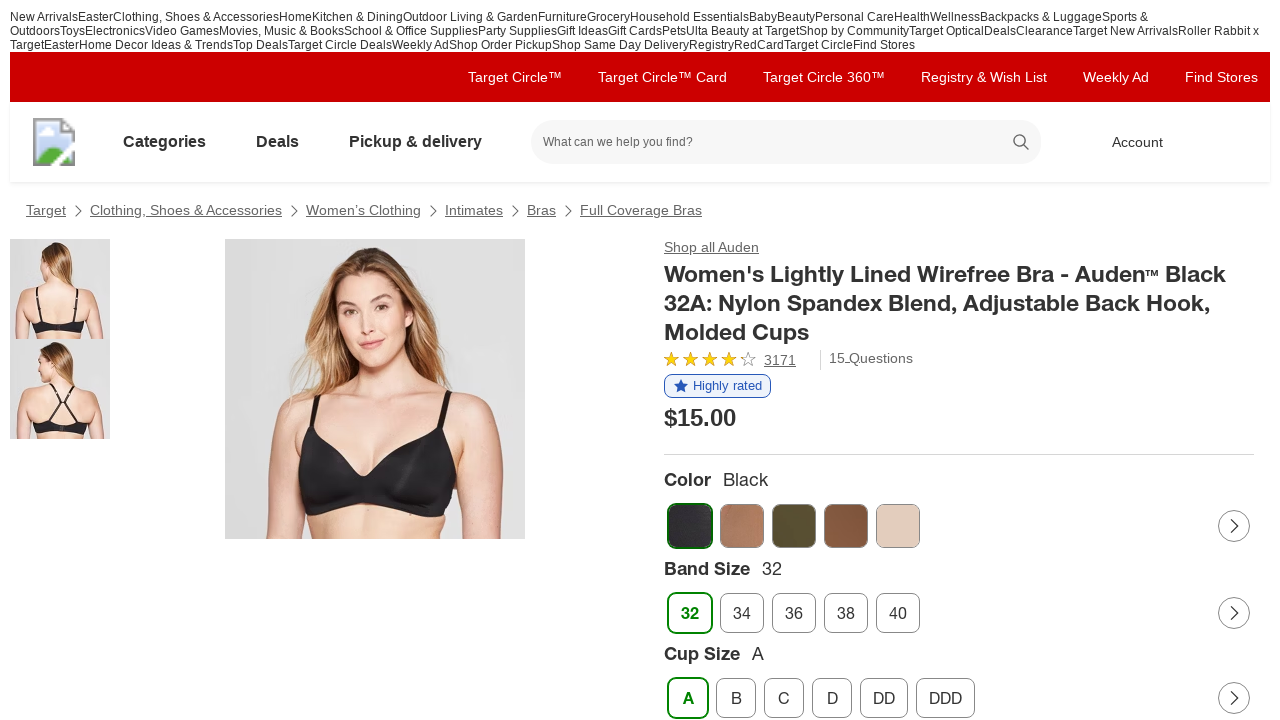

Clicked color option 2 of 7 at (742, 526) on li[class*="CarouselItem"] img >> nth=1
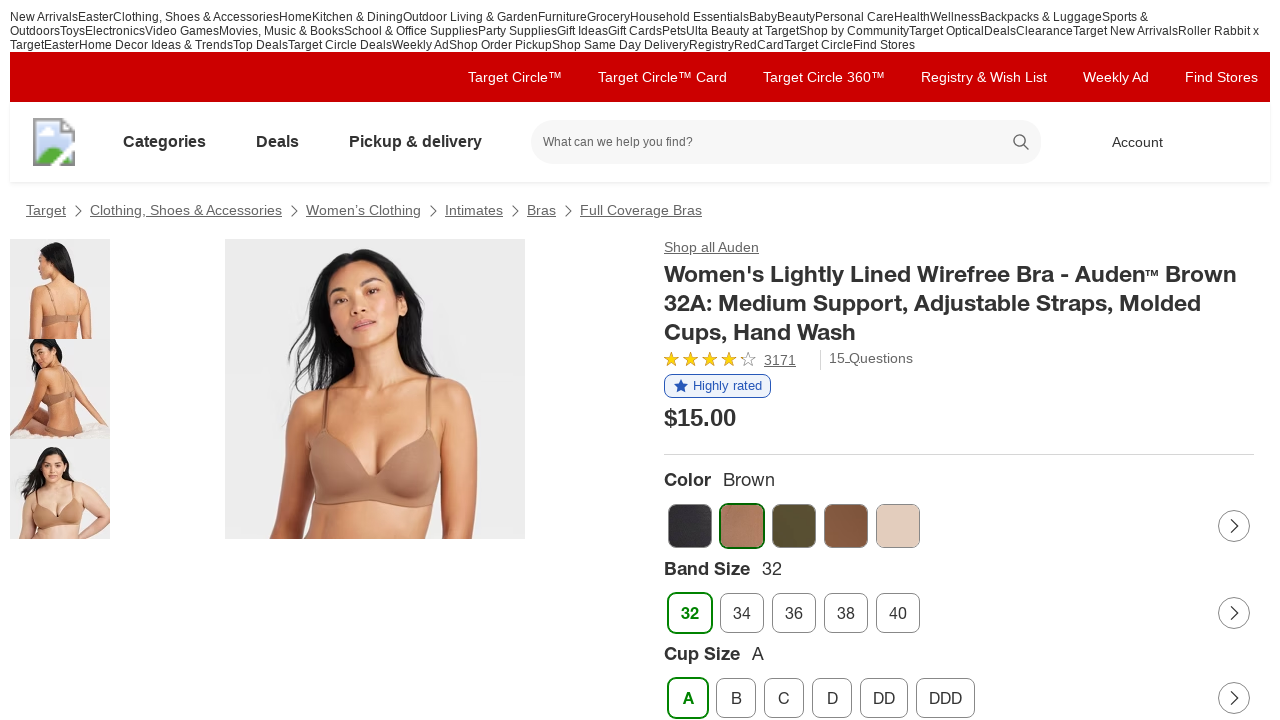

Verified color selection 2 updated in variation component
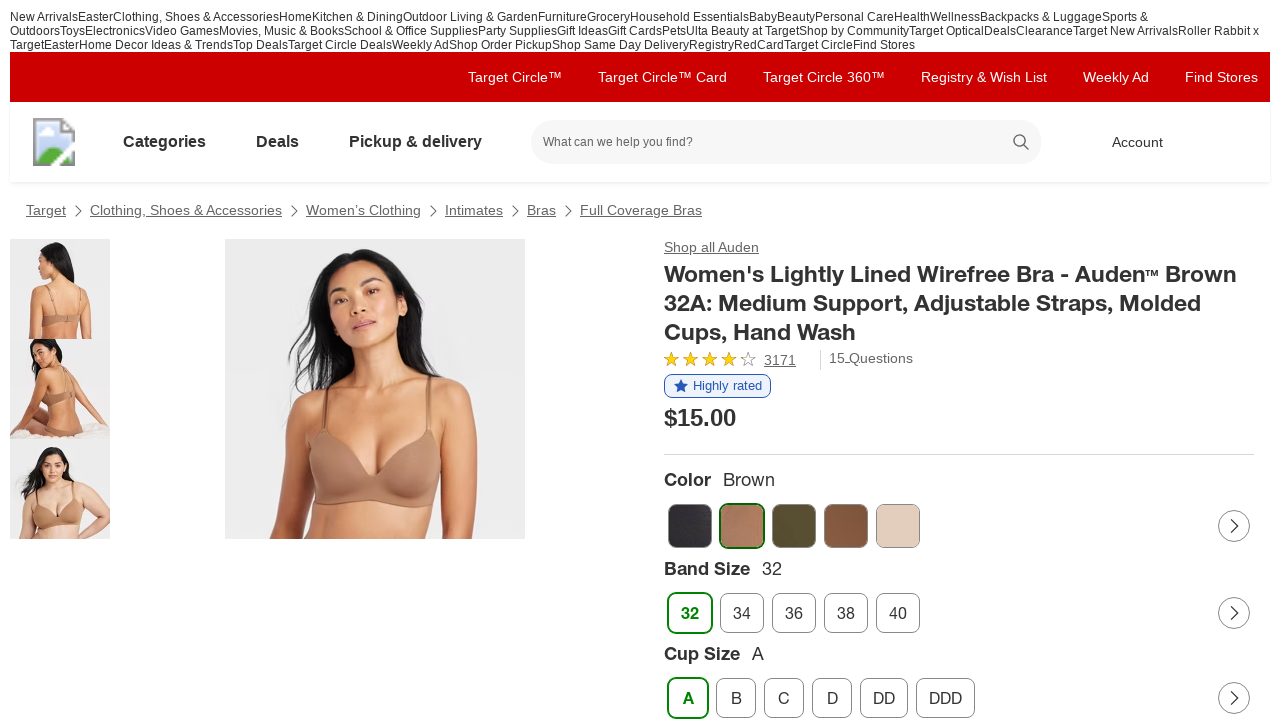

Clicked color option 3 of 7 at (794, 526) on li[class*="CarouselItem"] img >> nth=2
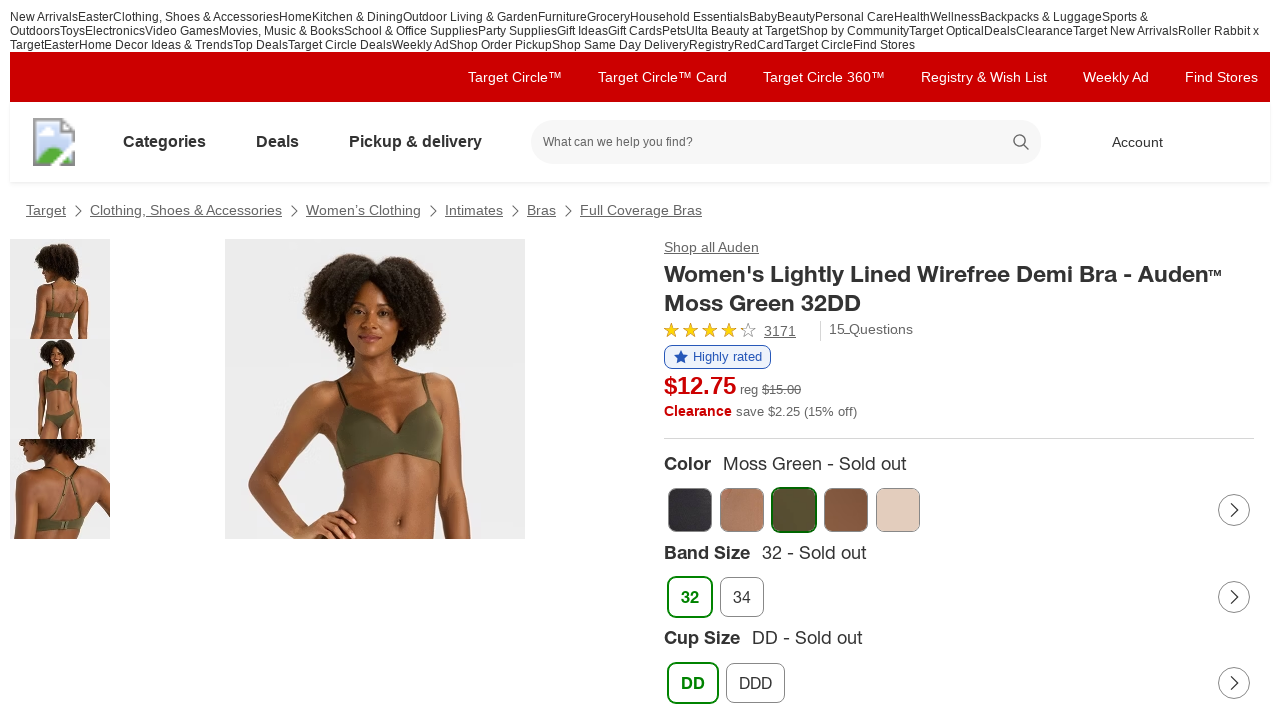

Verified color selection 3 updated in variation component
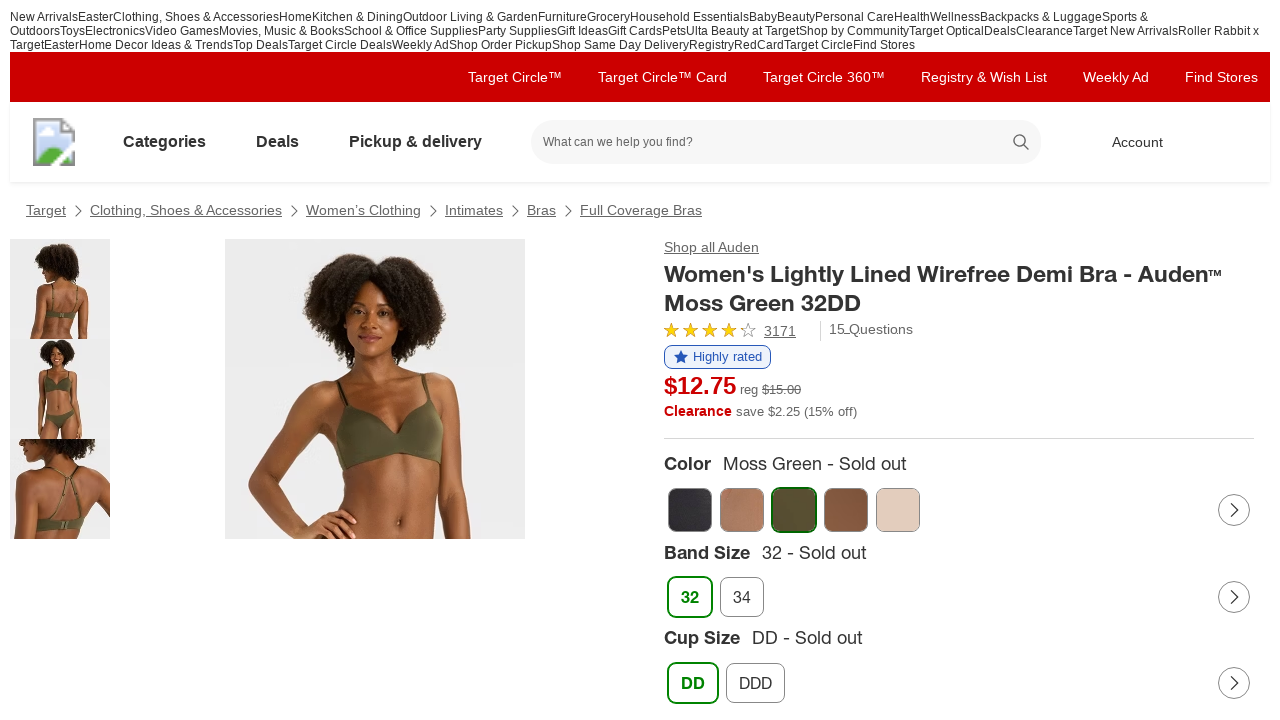

Clicked color option 4 of 7 at (846, 510) on li[class*="CarouselItem"] img >> nth=3
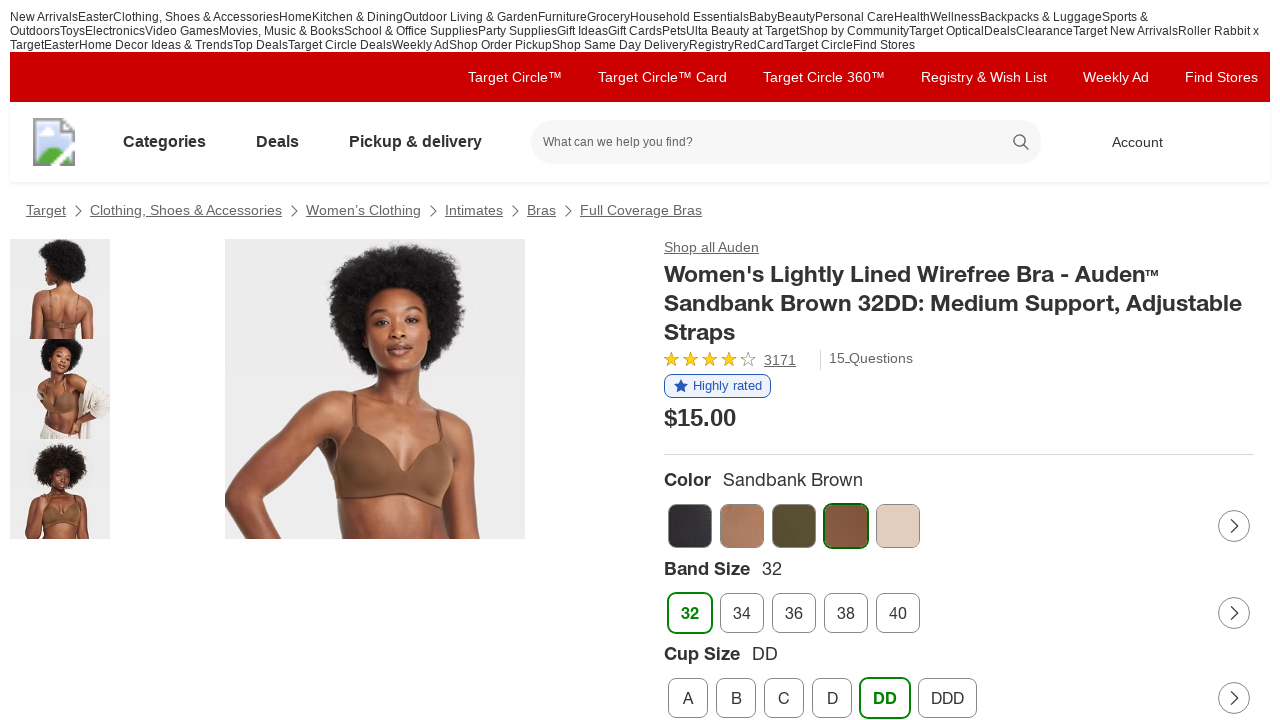

Verified color selection 4 updated in variation component
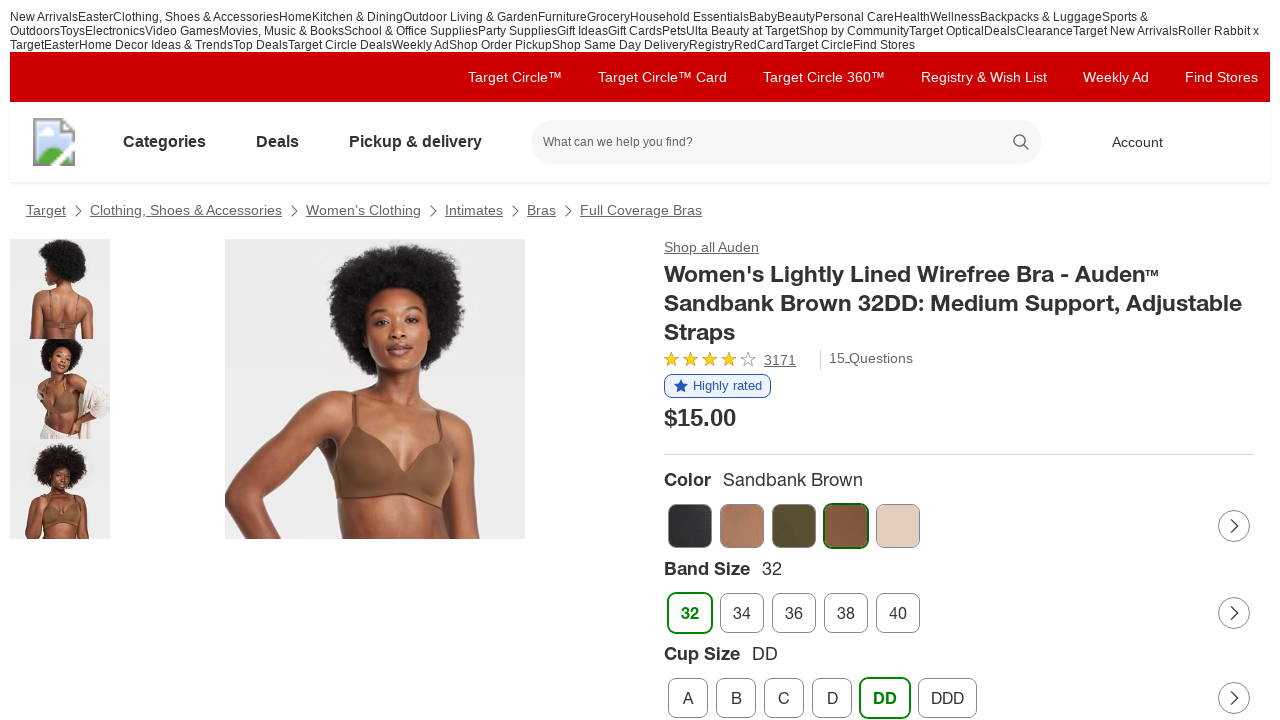

Clicked color option 5 of 7 at (898, 526) on li[class*="CarouselItem"] img >> nth=4
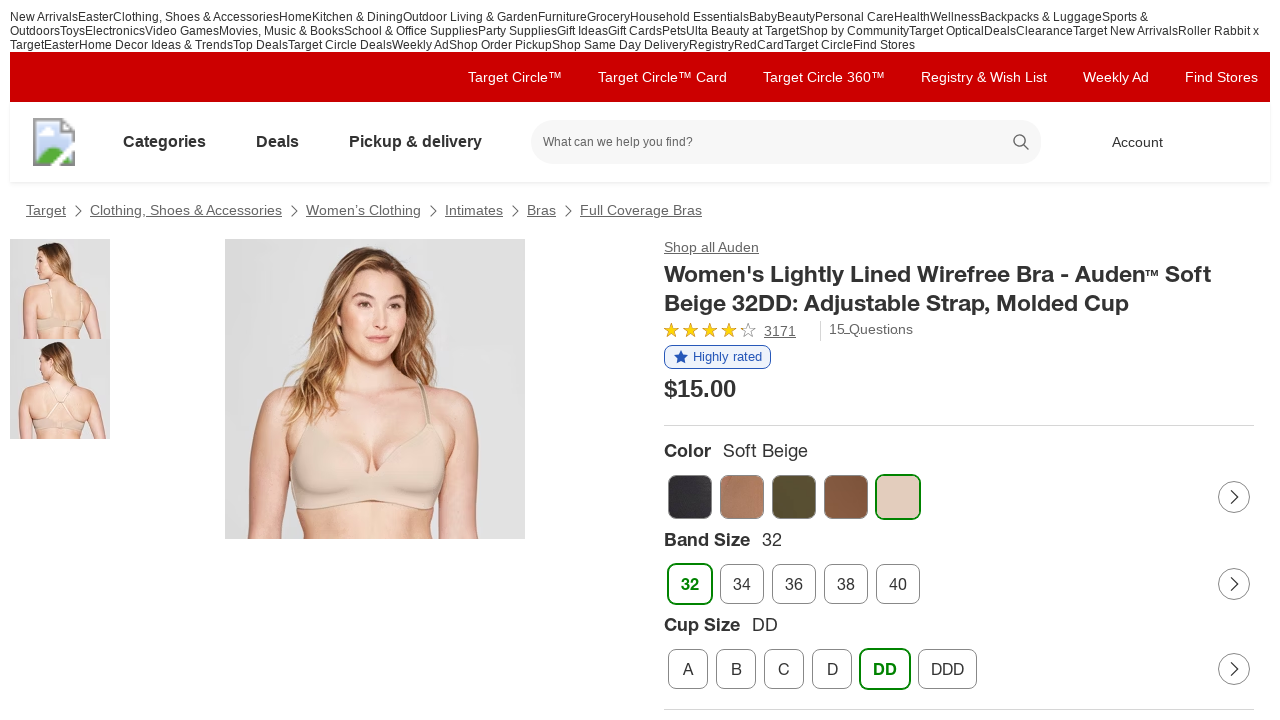

Verified color selection 5 updated in variation component
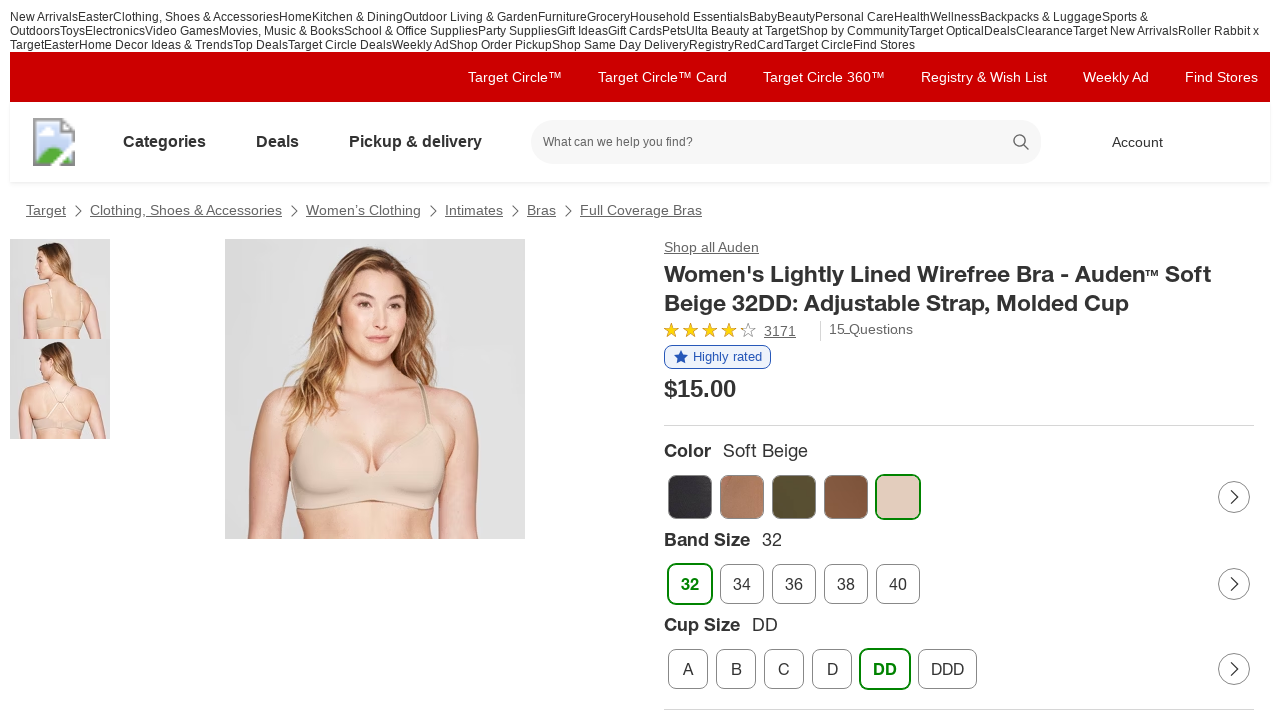

Clicked color option 6 of 7 at (79, 401) on li[class*="CarouselItem"] img >> nth=5
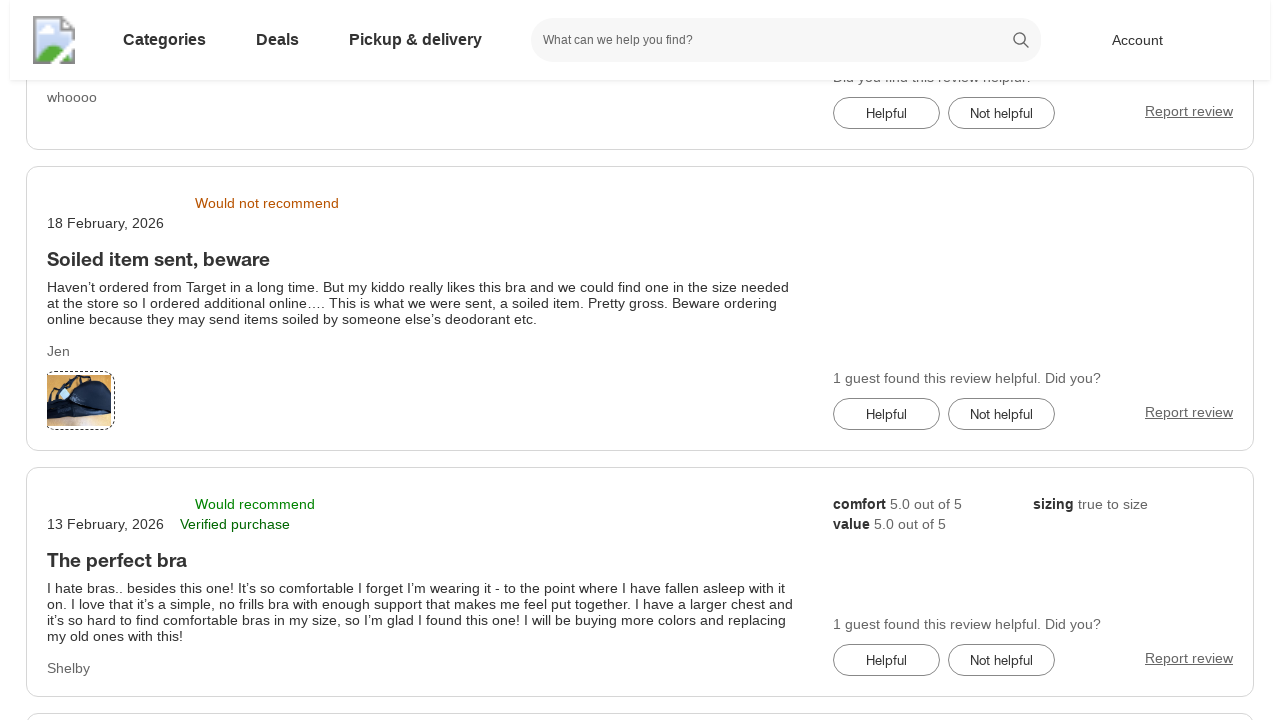

Verified color selection 6 updated in variation component
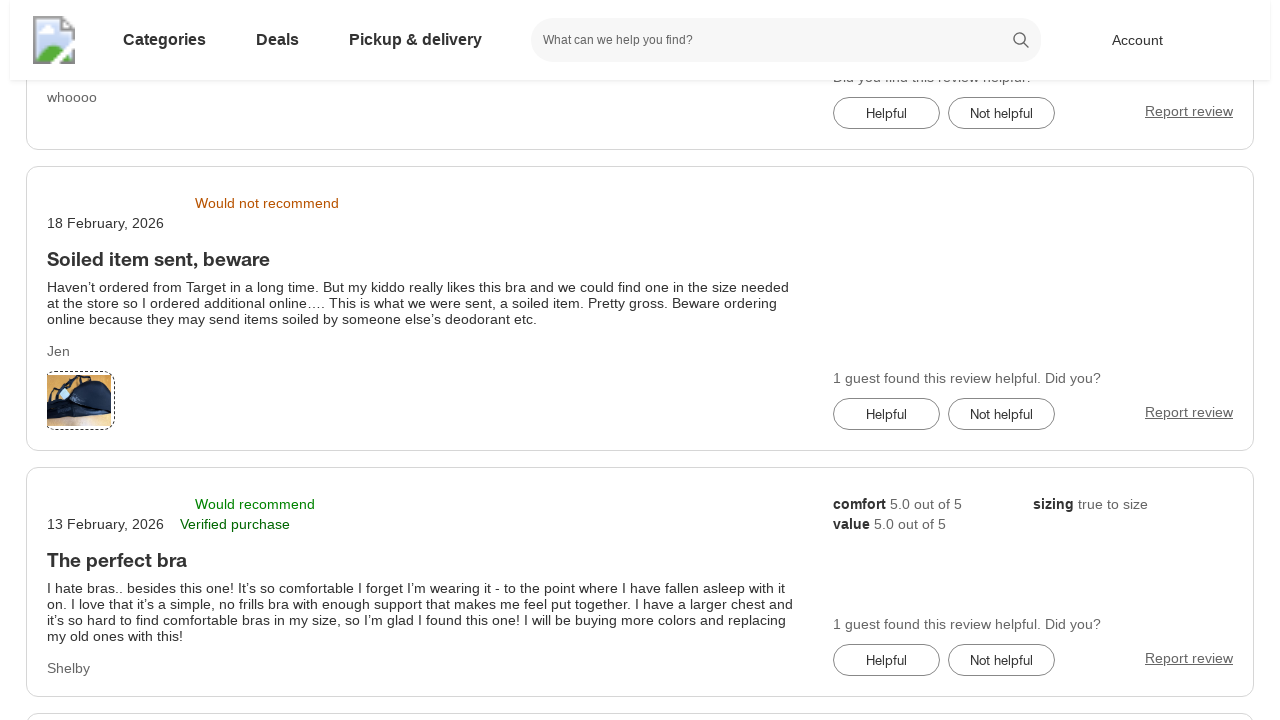

Clicked color option 7 of 7 at (79, 400) on li[class*="CarouselItem"] img >> nth=6
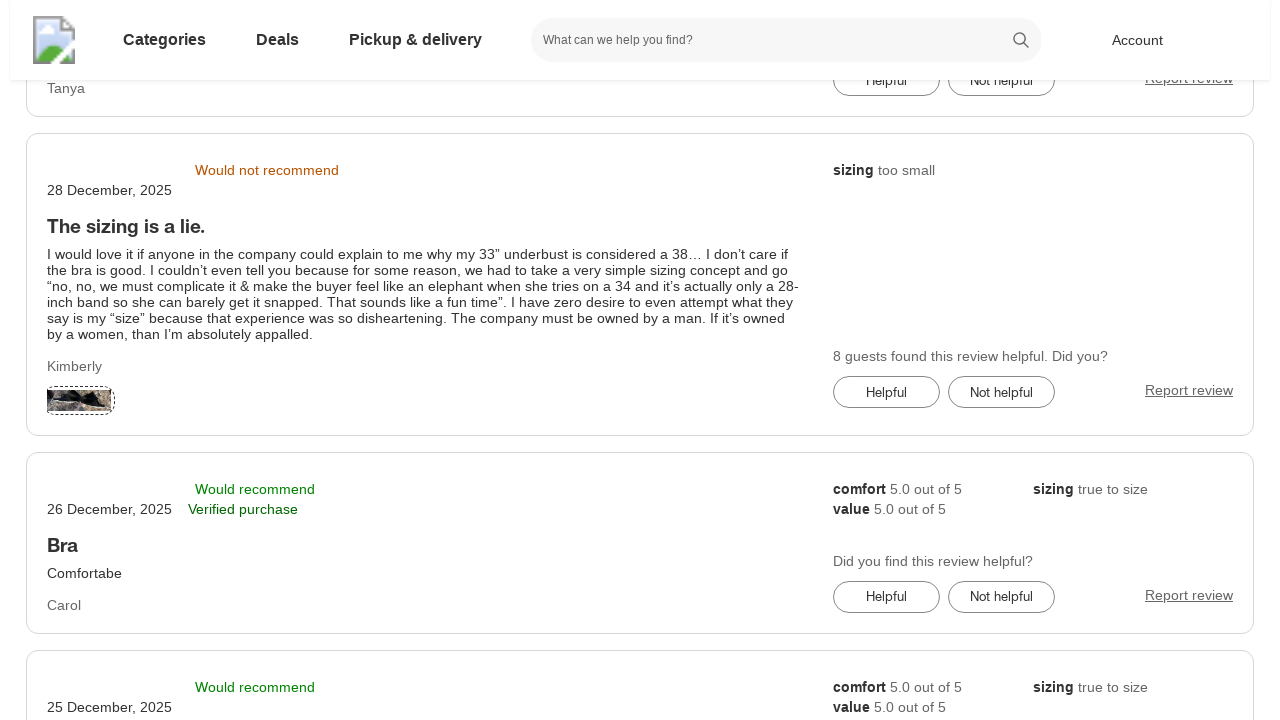

Verified color selection 7 updated in variation component
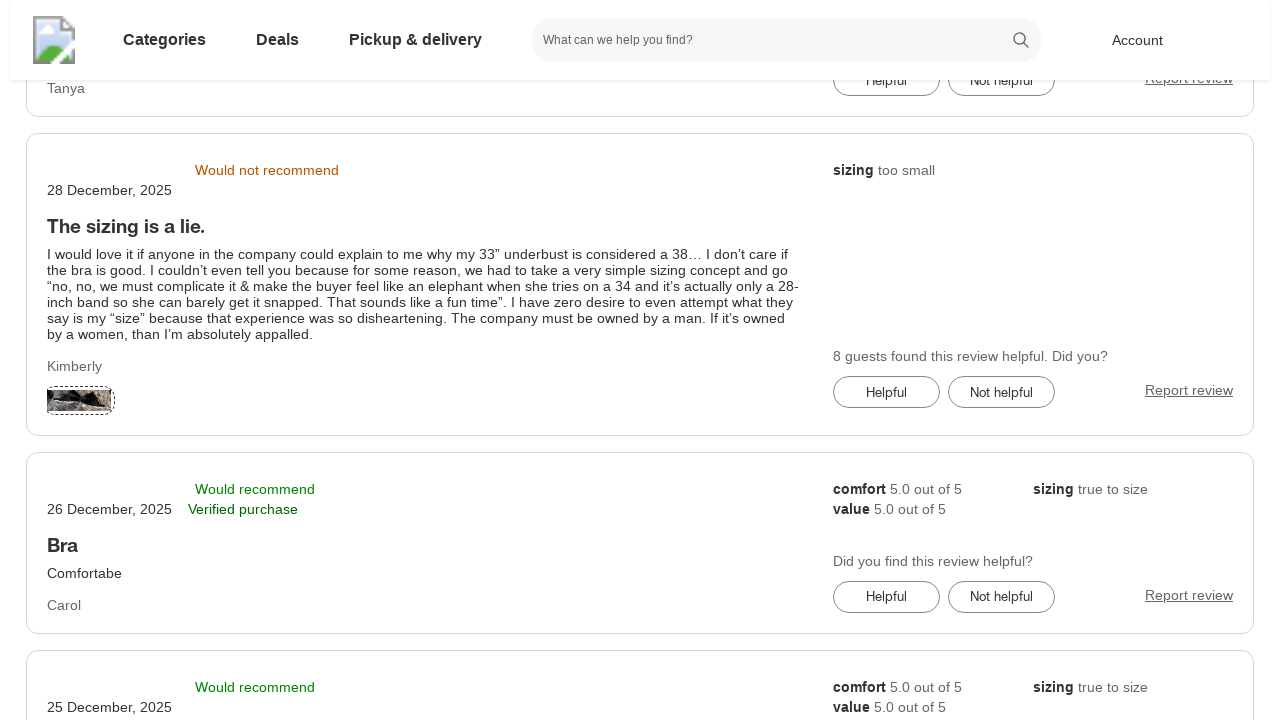

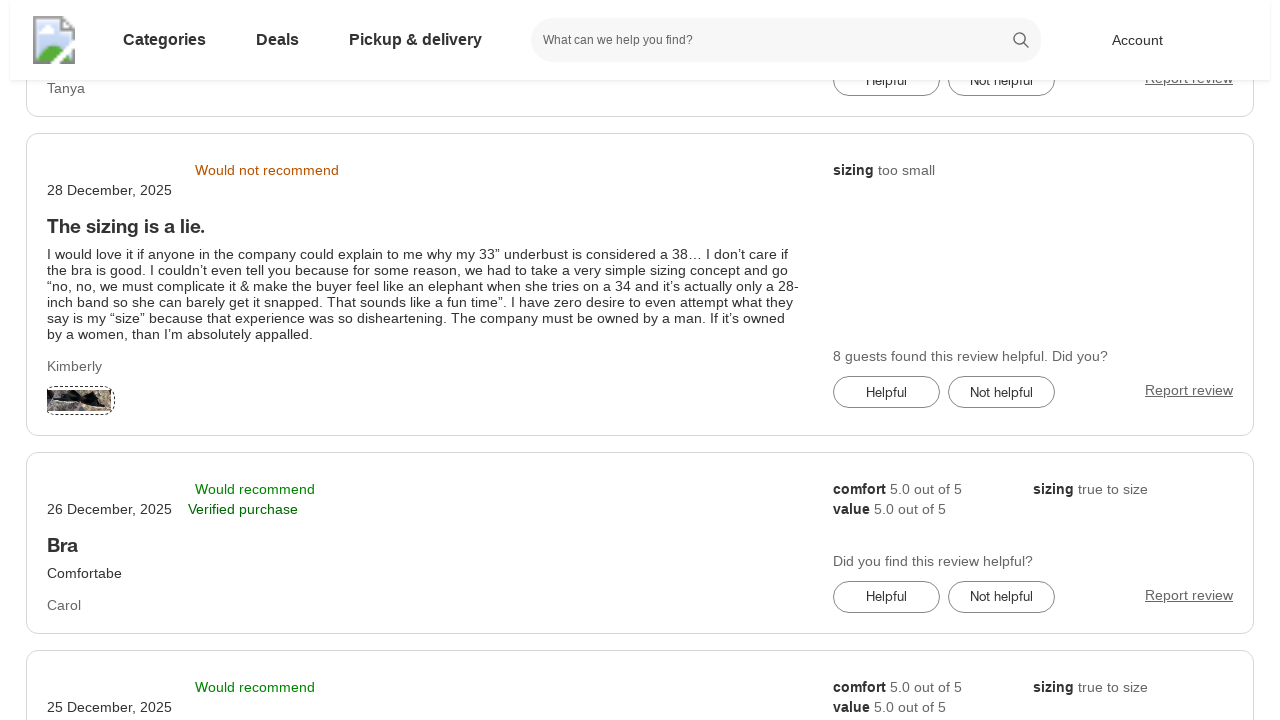